Navigates to the Greens Technology Selenium course content page and waits for it to load

Starting URL: http://greenstech.in/selenium-course-content.html

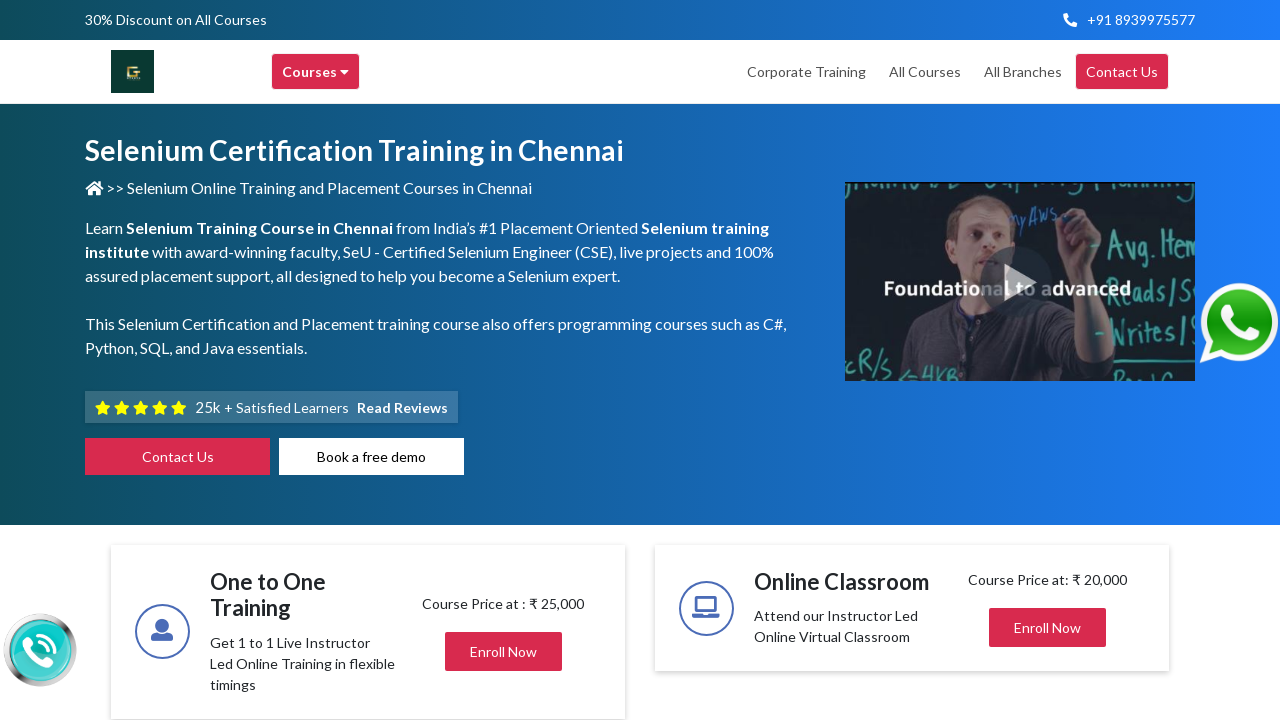

Waited for DOM content to be fully loaded on Greens Technology Selenium course content page
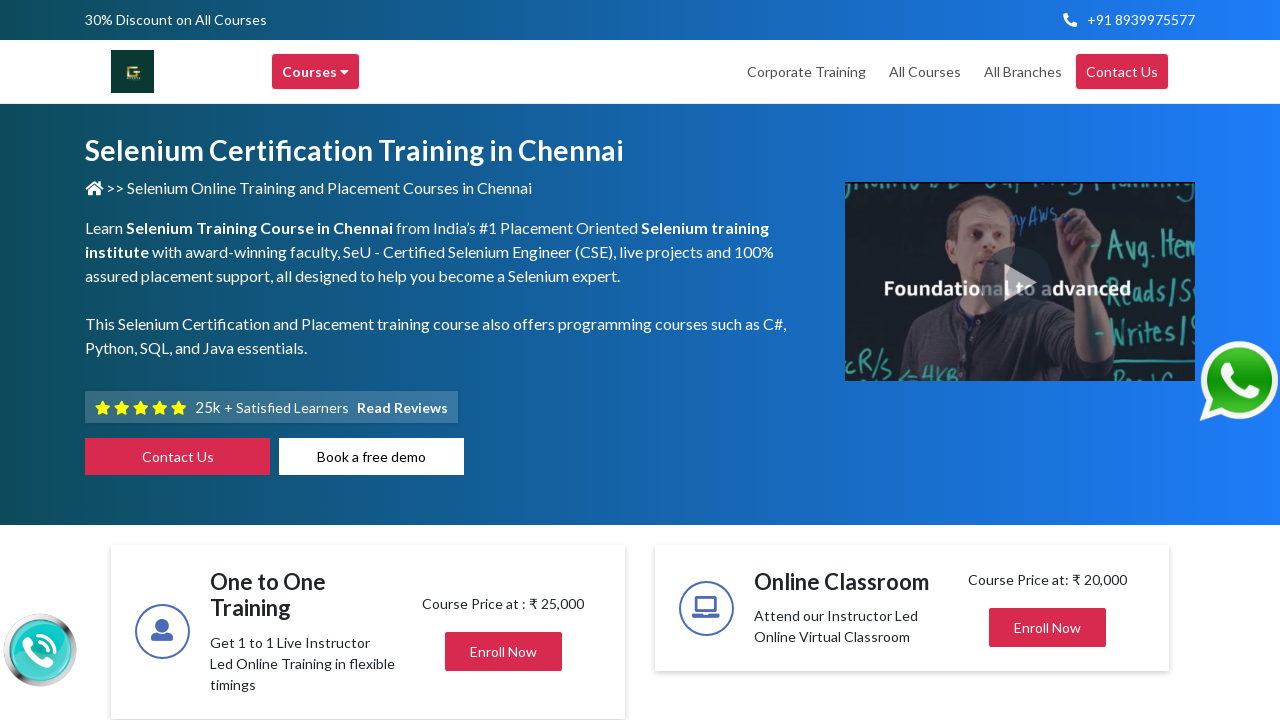

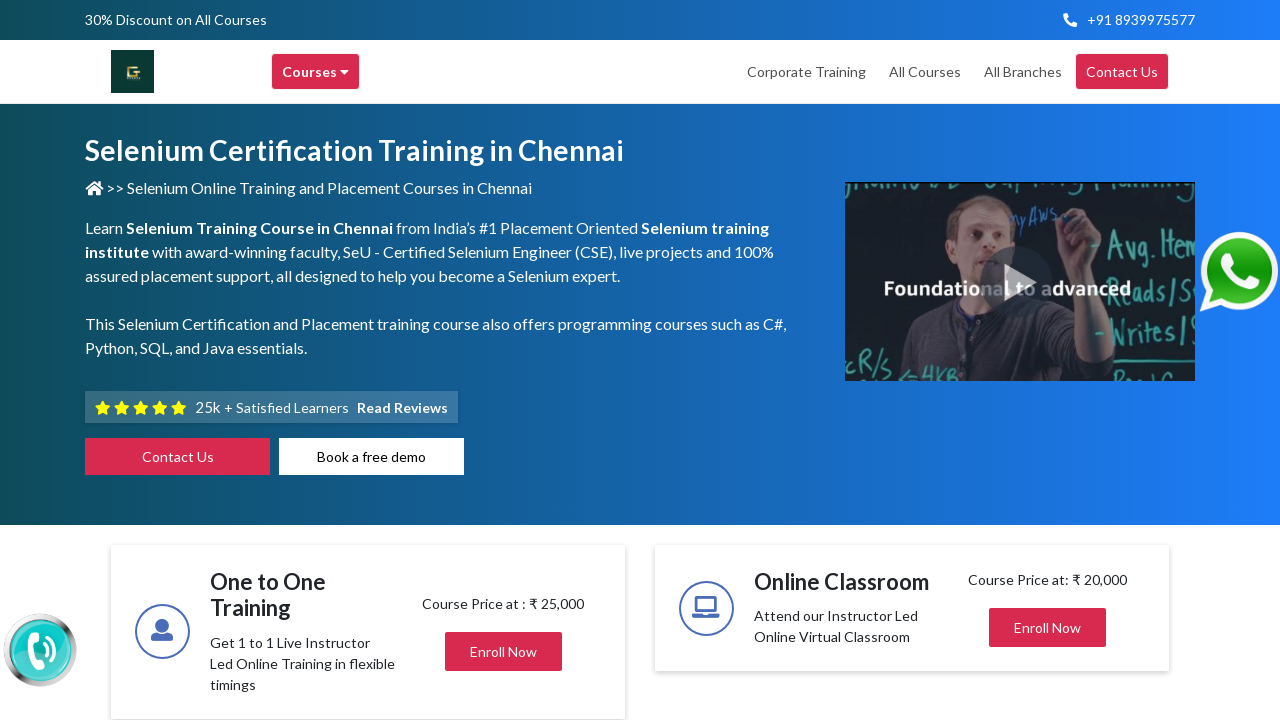